Tests window switching by clicking a button to open a new window, switching to it, clicking a contact button, then closing and switching back to the original window.

Starting URL: https://codenboxautomationlab.com/practice/

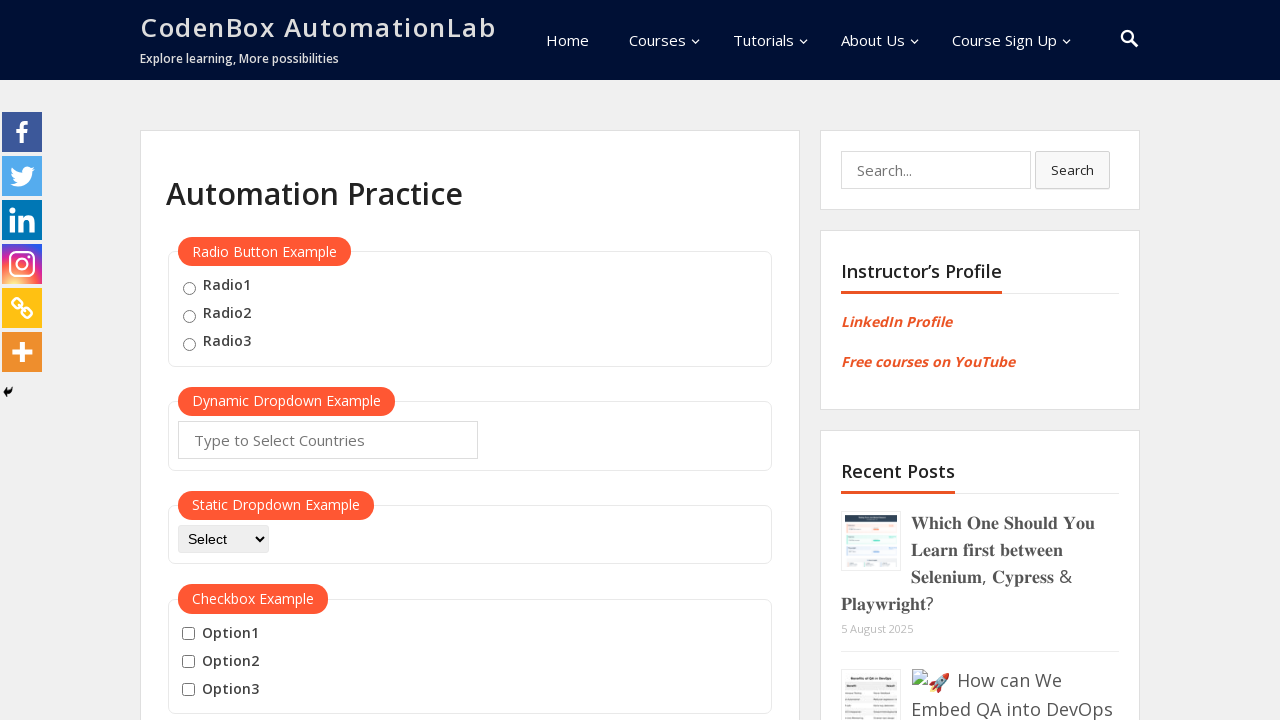

Clicked button to open new window at (237, 360) on #openwindow
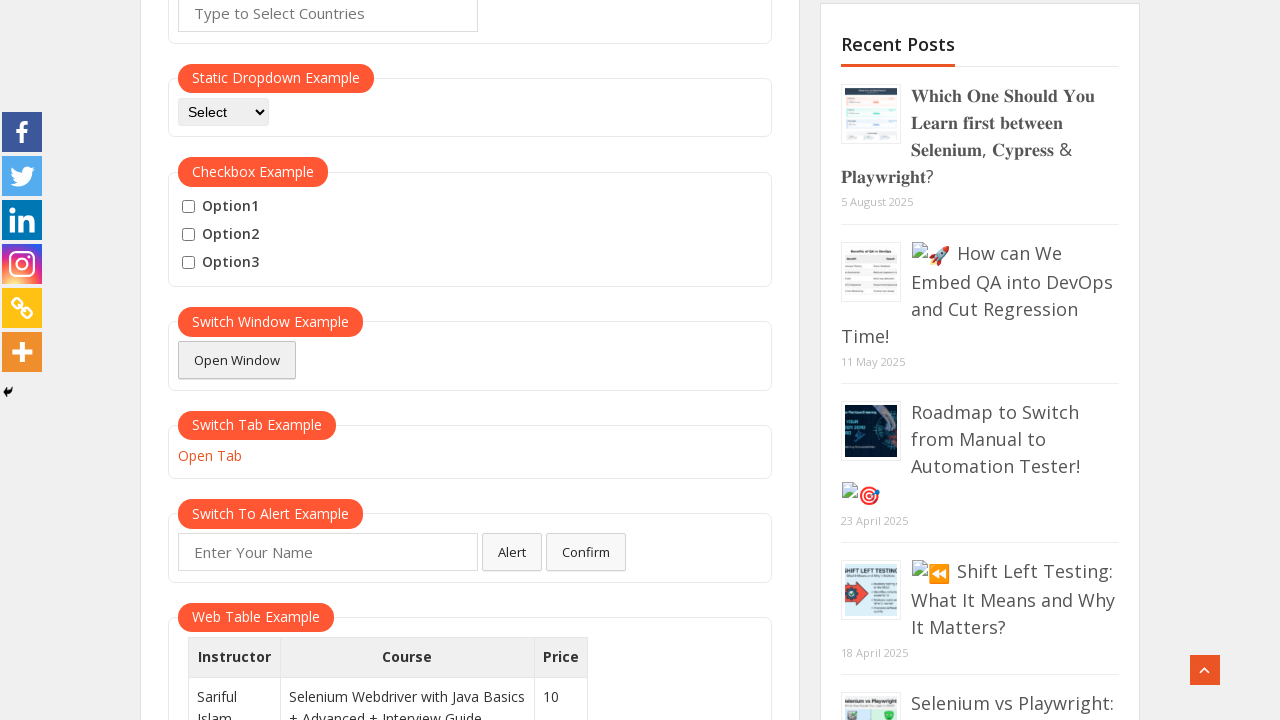

Switched to new window and waited for page load
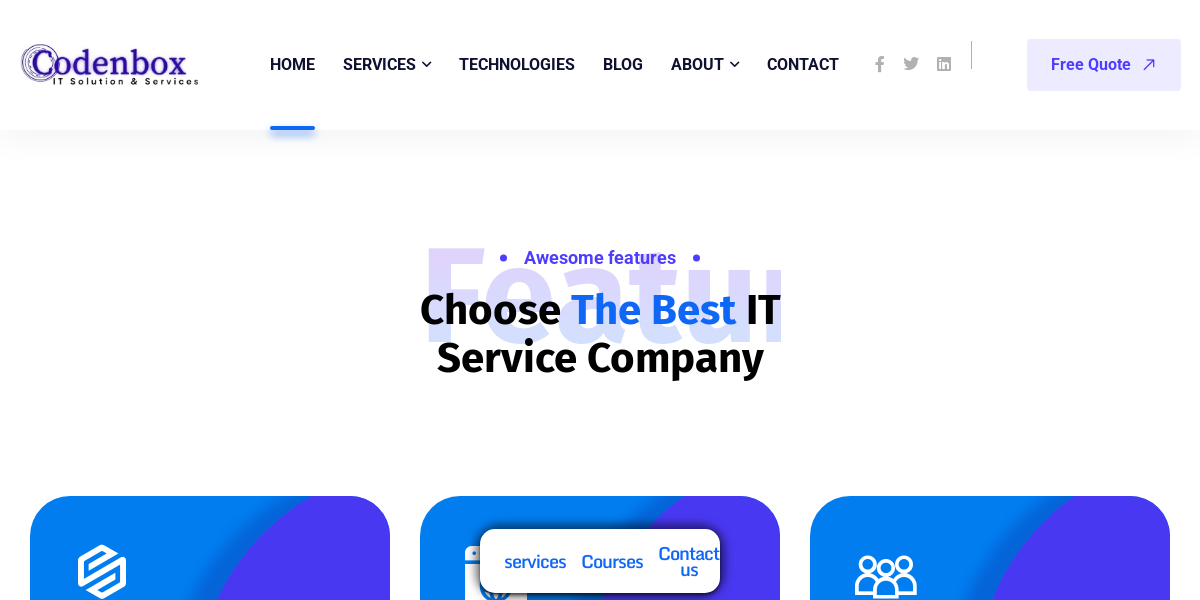

Clicked Contact button in new window at (803, 65) on #menu-item-9680
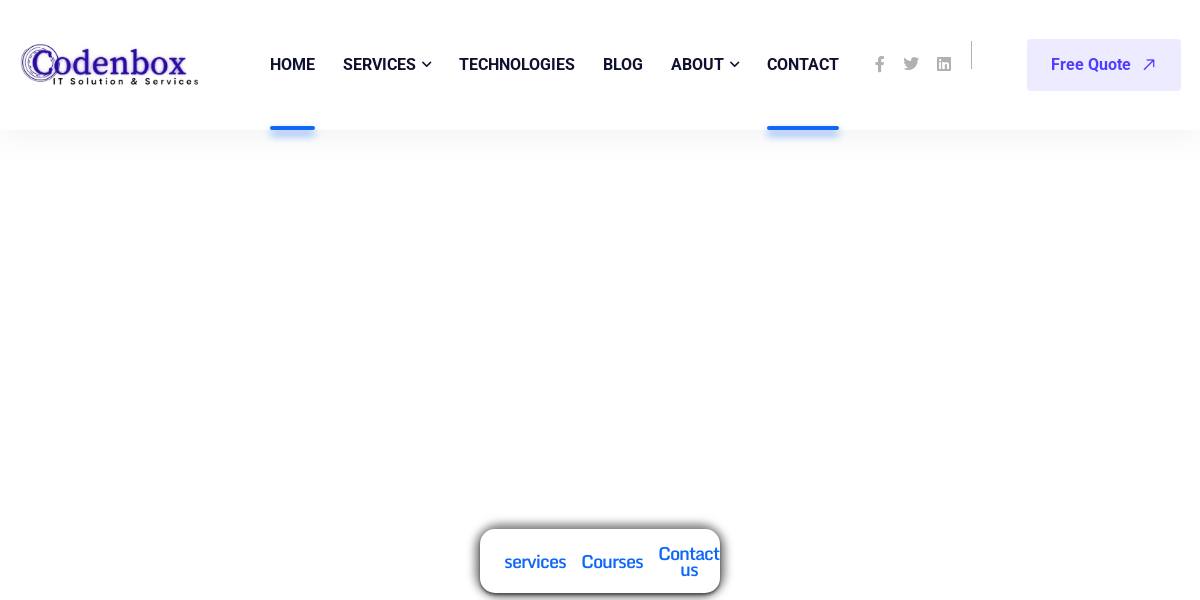

Closed new window and switched back to original window
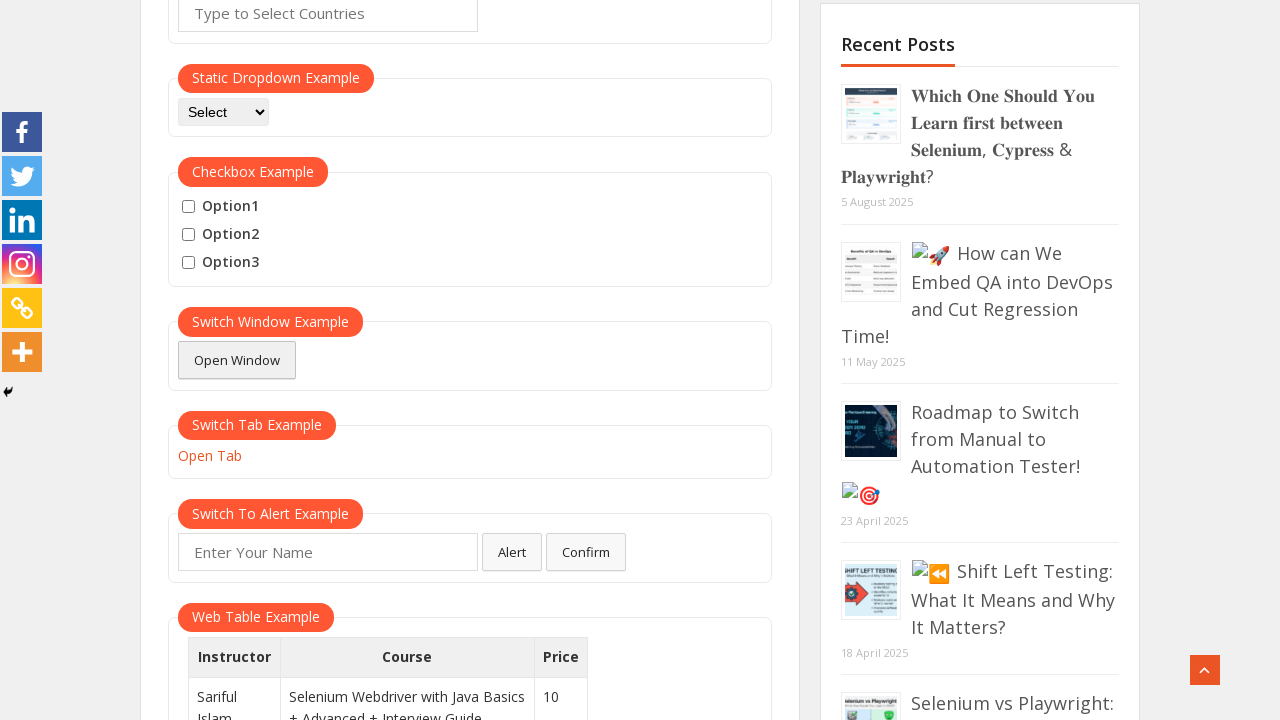

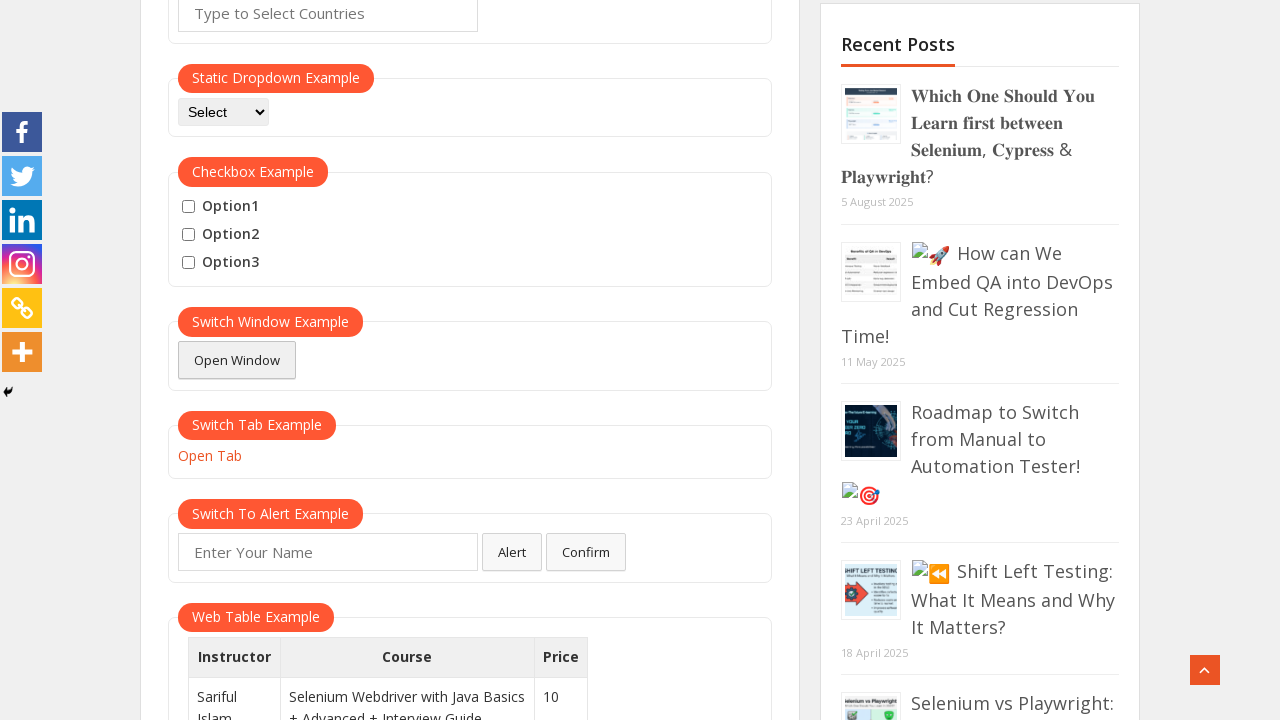